Navigates to W3Schools HTML tables page and locates the last cell in the last row of the customers table

Starting URL: https://www.w3schools.com/html/html_tables.asp

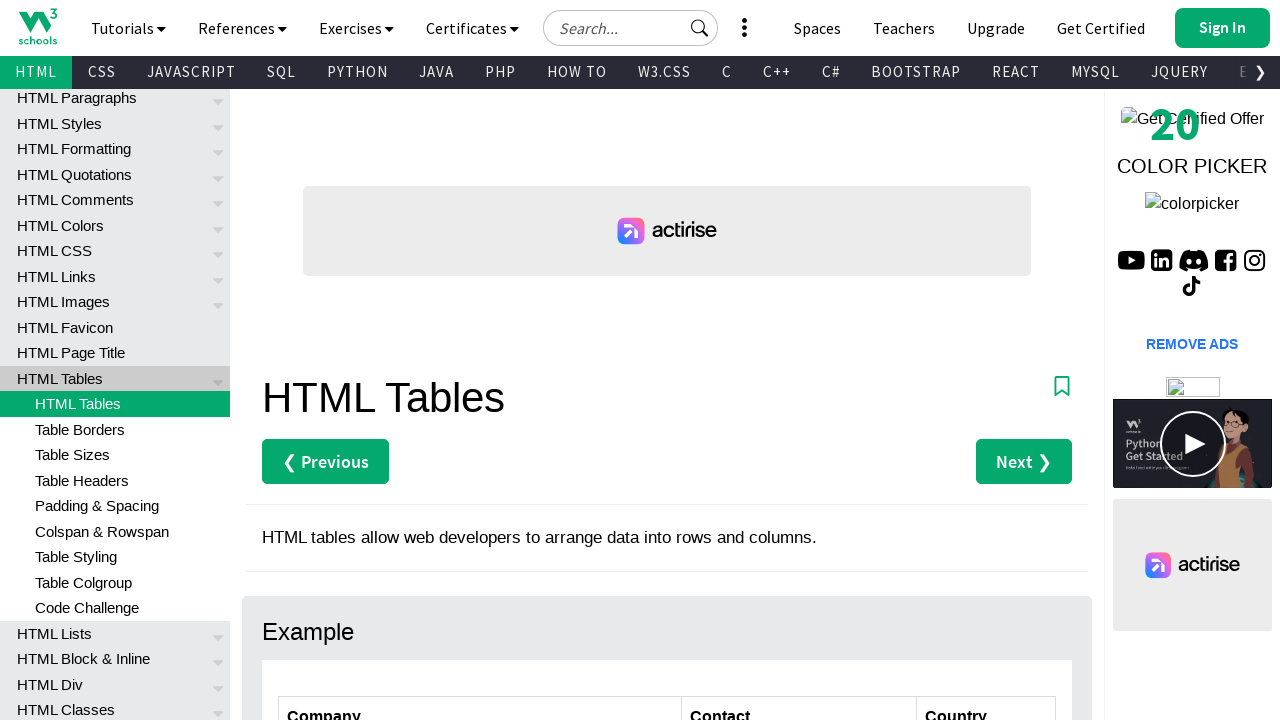

Navigated to W3Schools HTML tables page
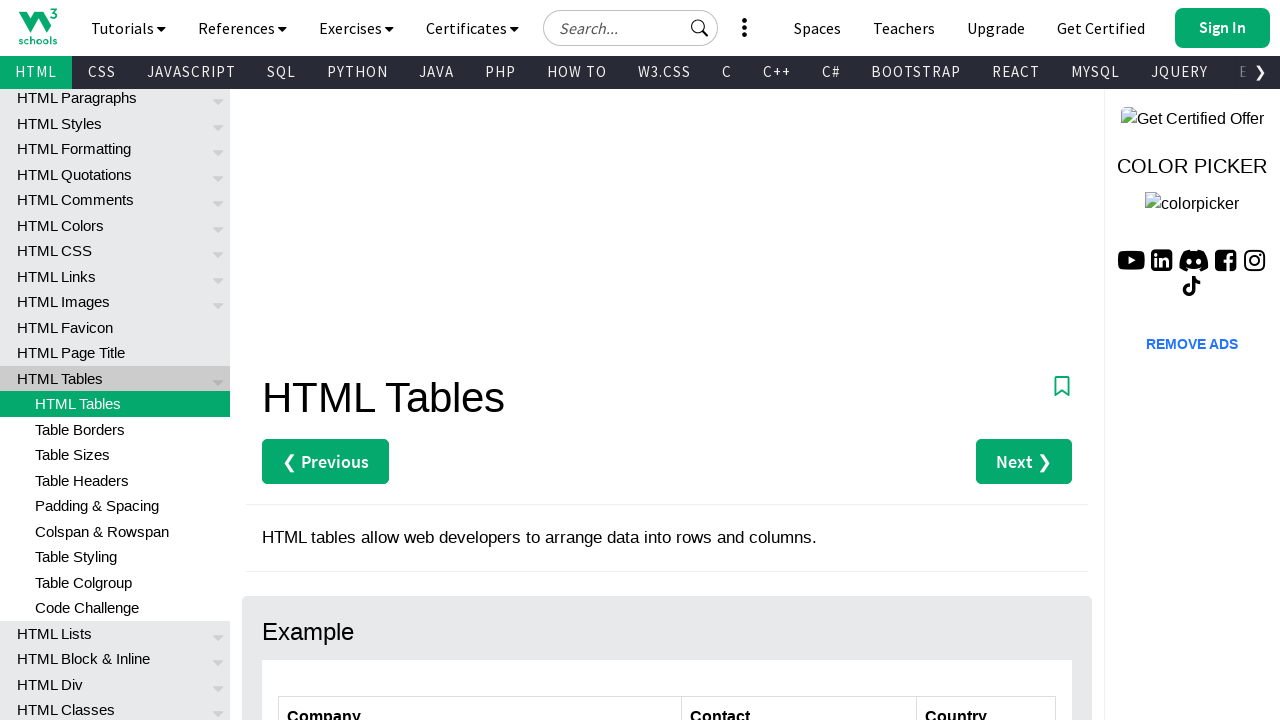

Located the customers table
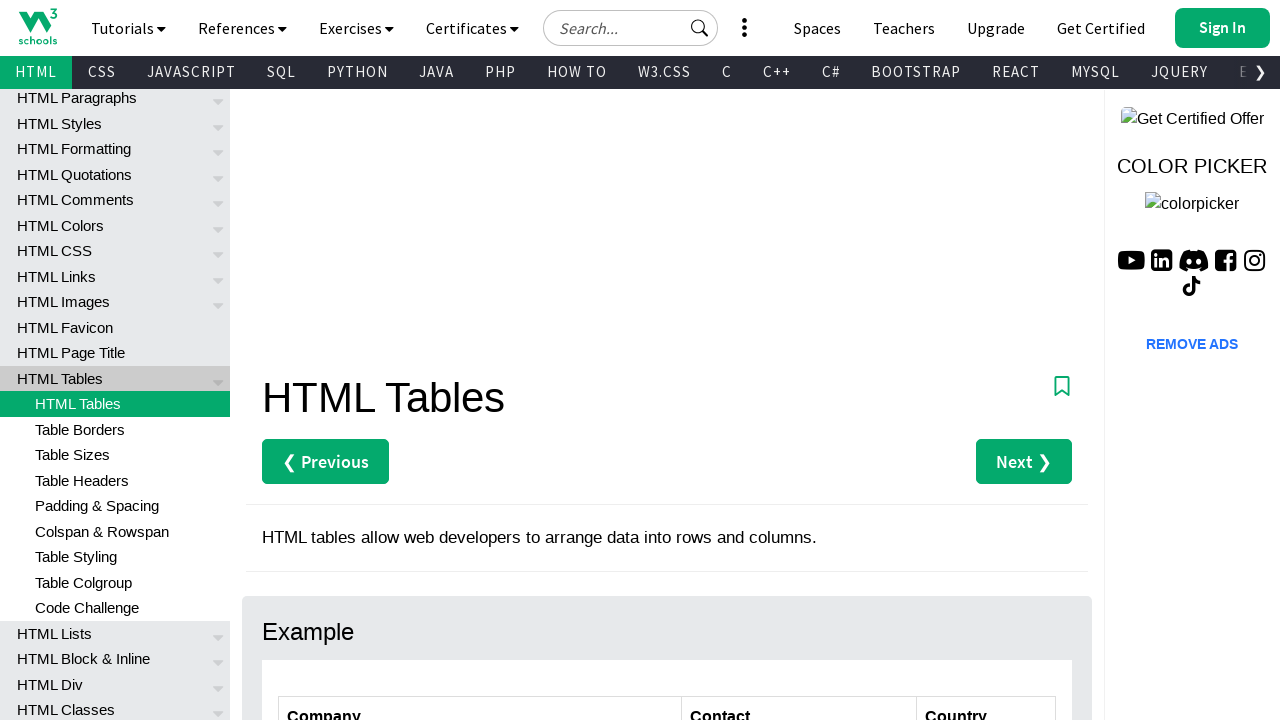

Retrieved all rows from the customers table
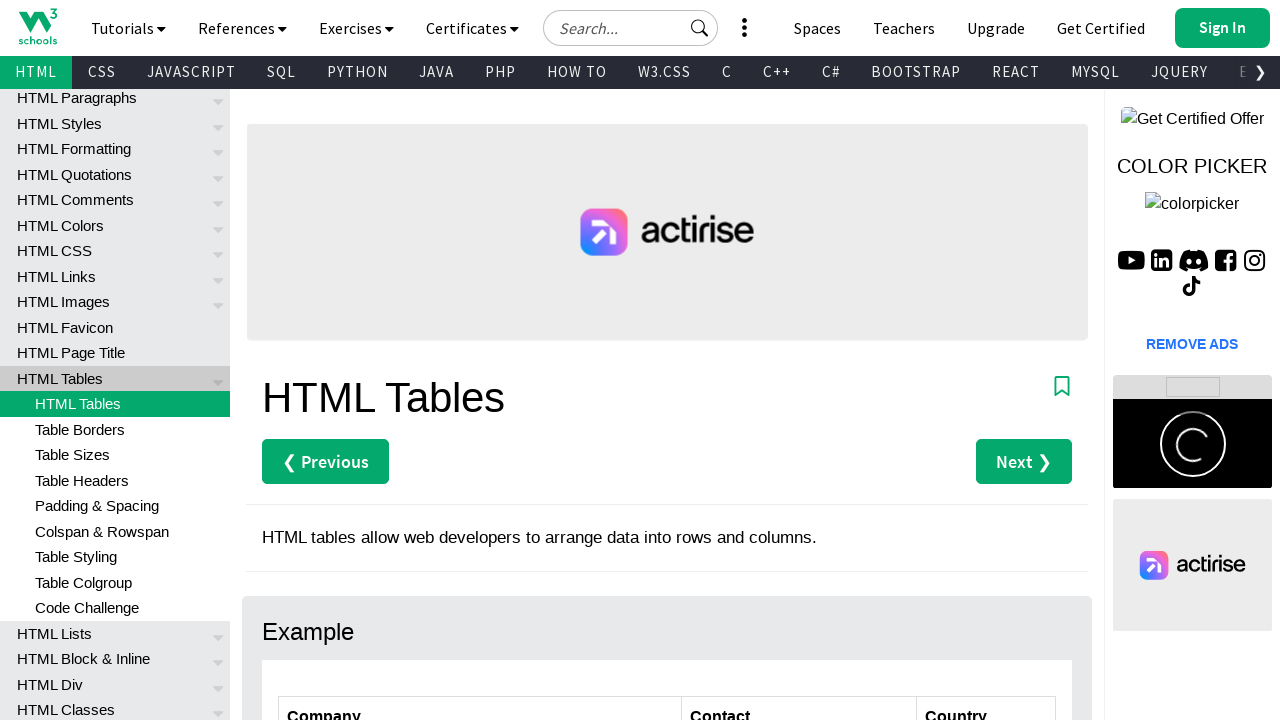

Selected the last row from the table
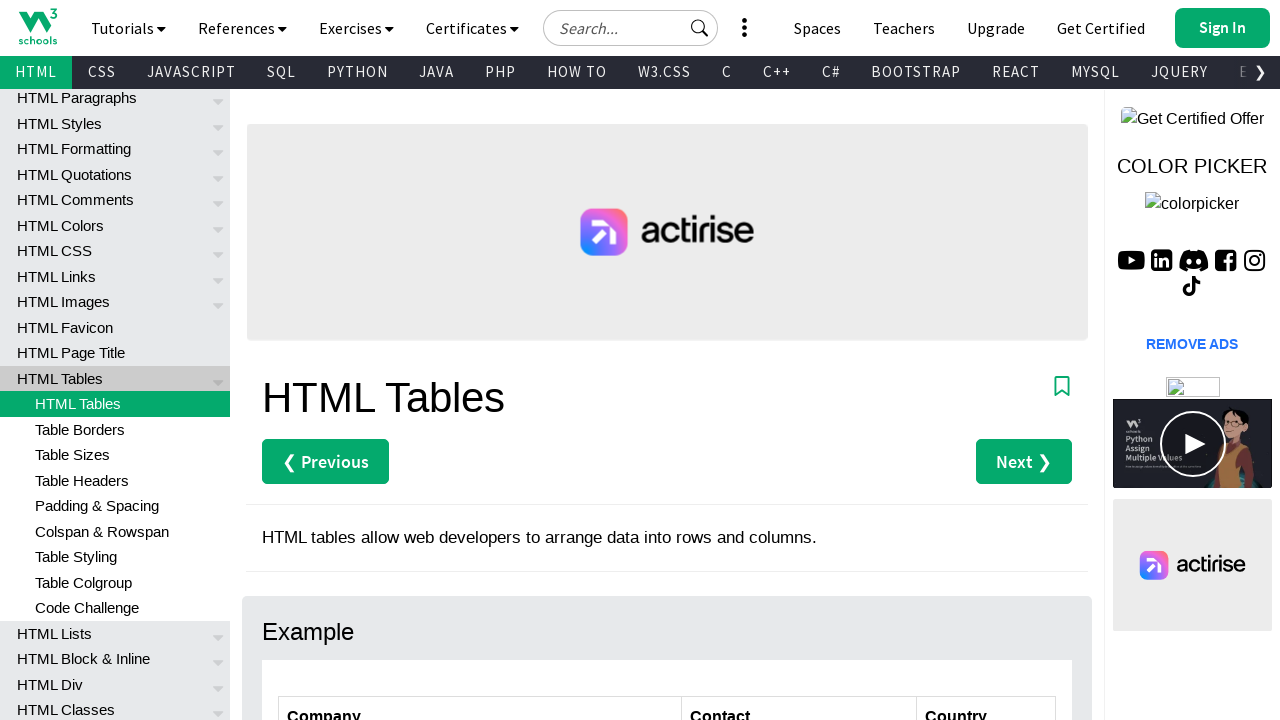

Retrieved all data cells from the last row
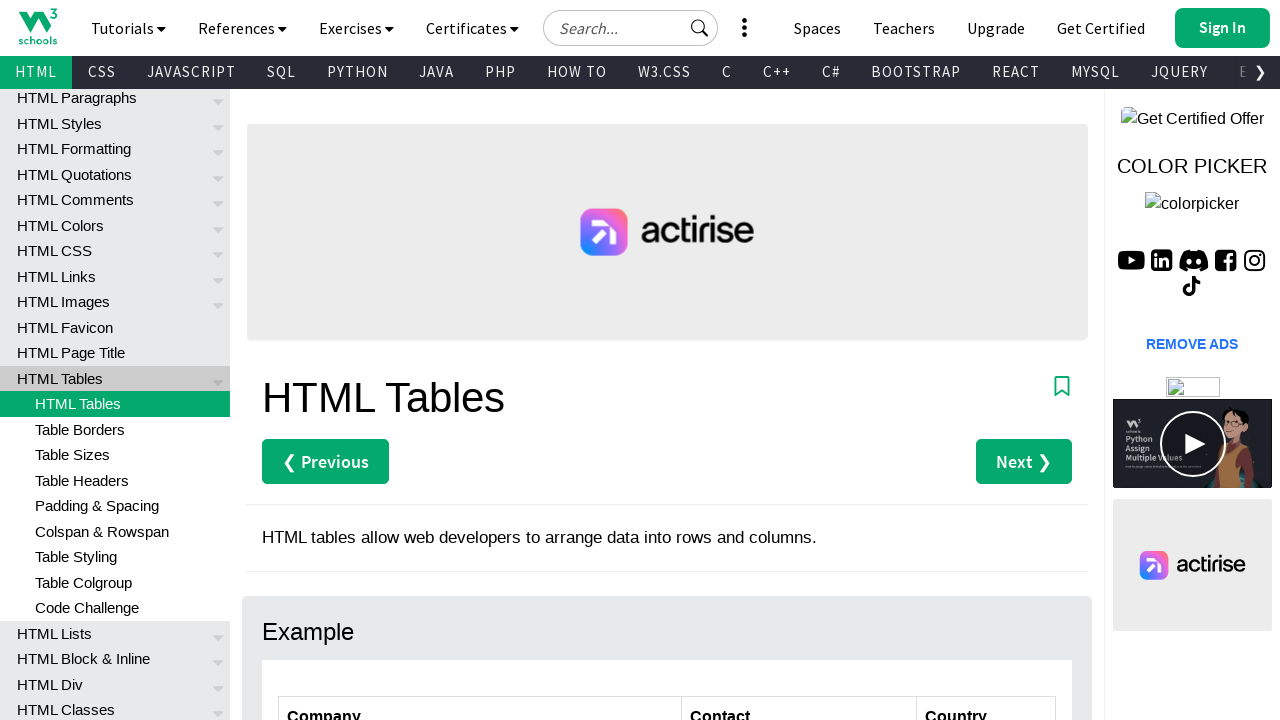

Selected the last cell in the last row
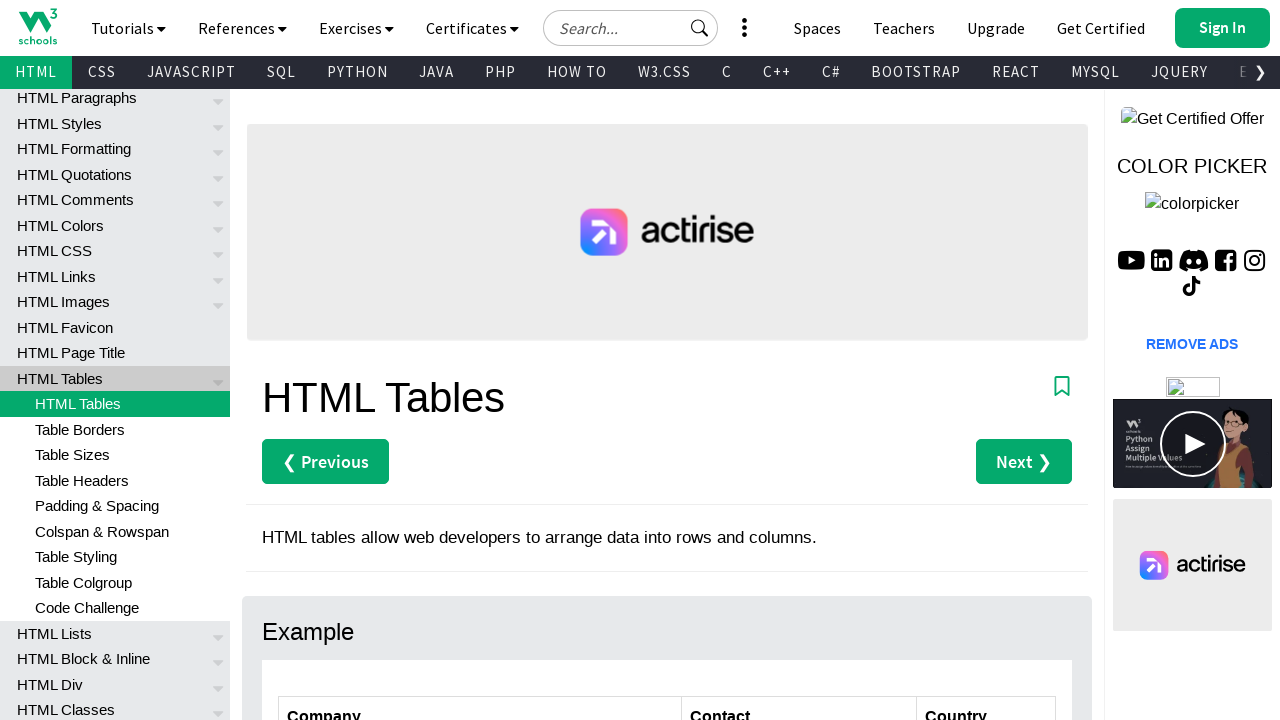

Retrieved text content from last cell: Italy
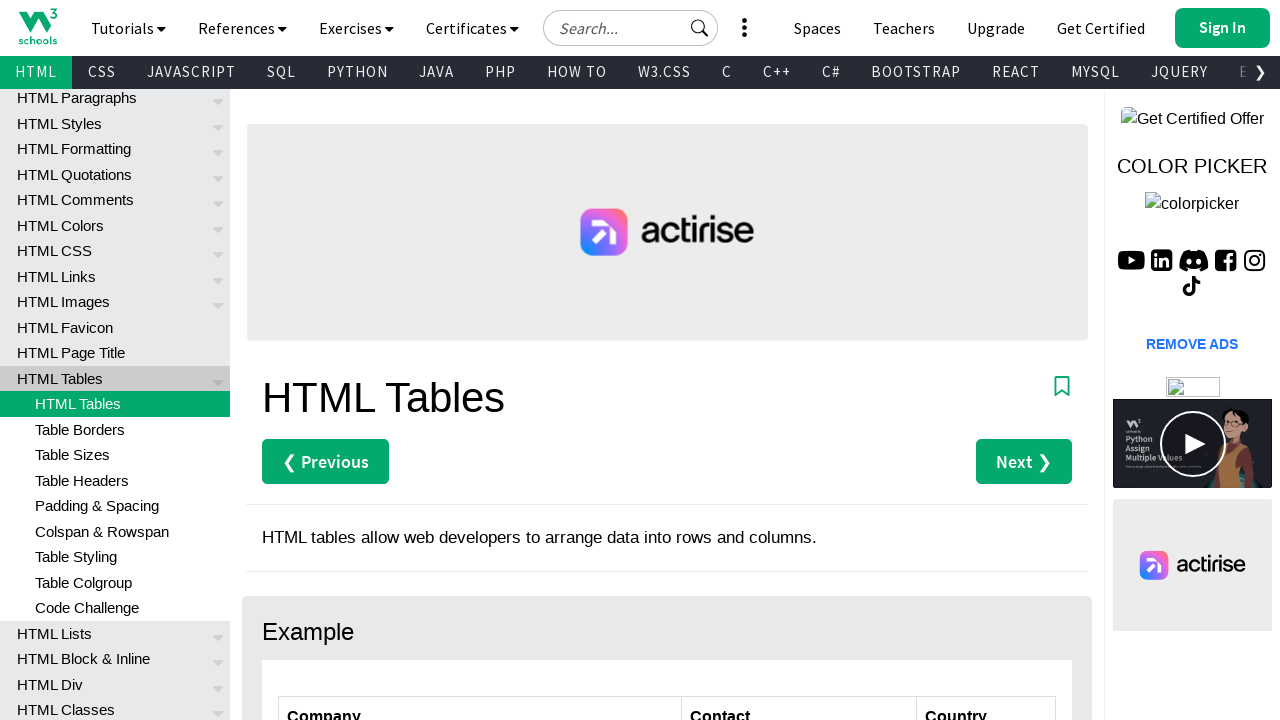

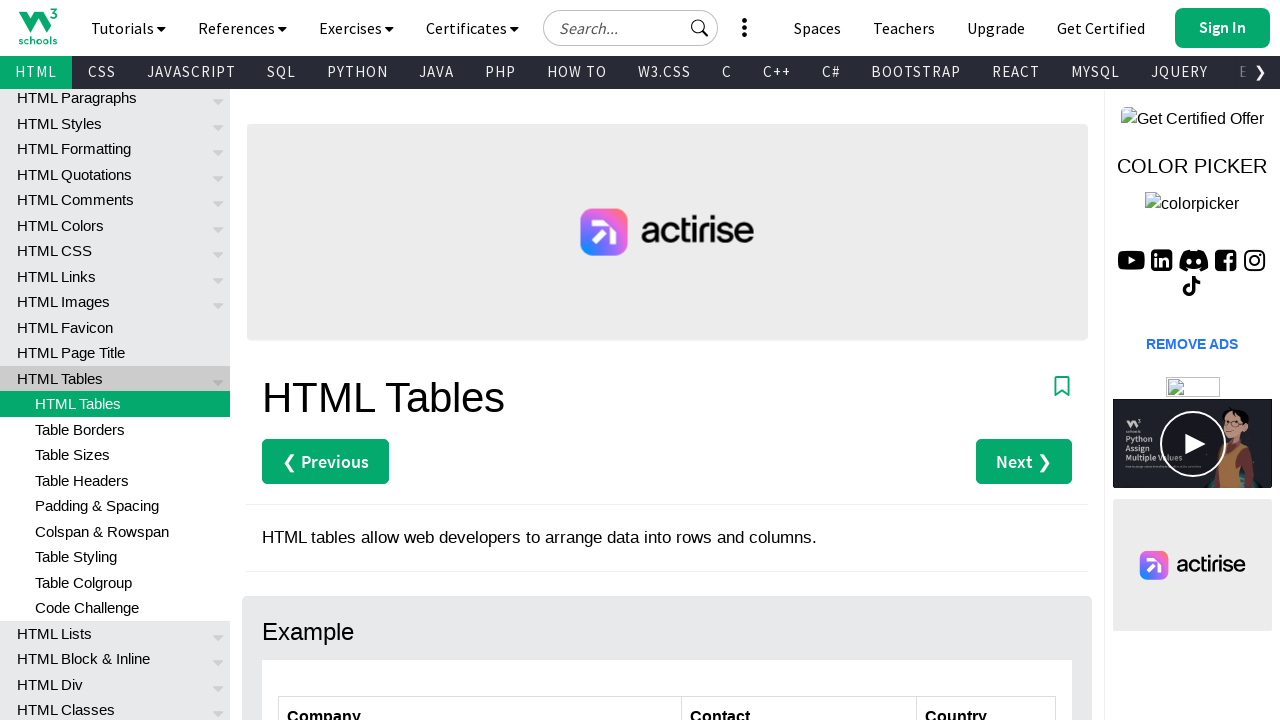